Tests drag and drop functionality by dragging element from column A to column B

Starting URL: https://the-internet.herokuapp.com/drag_and_drop

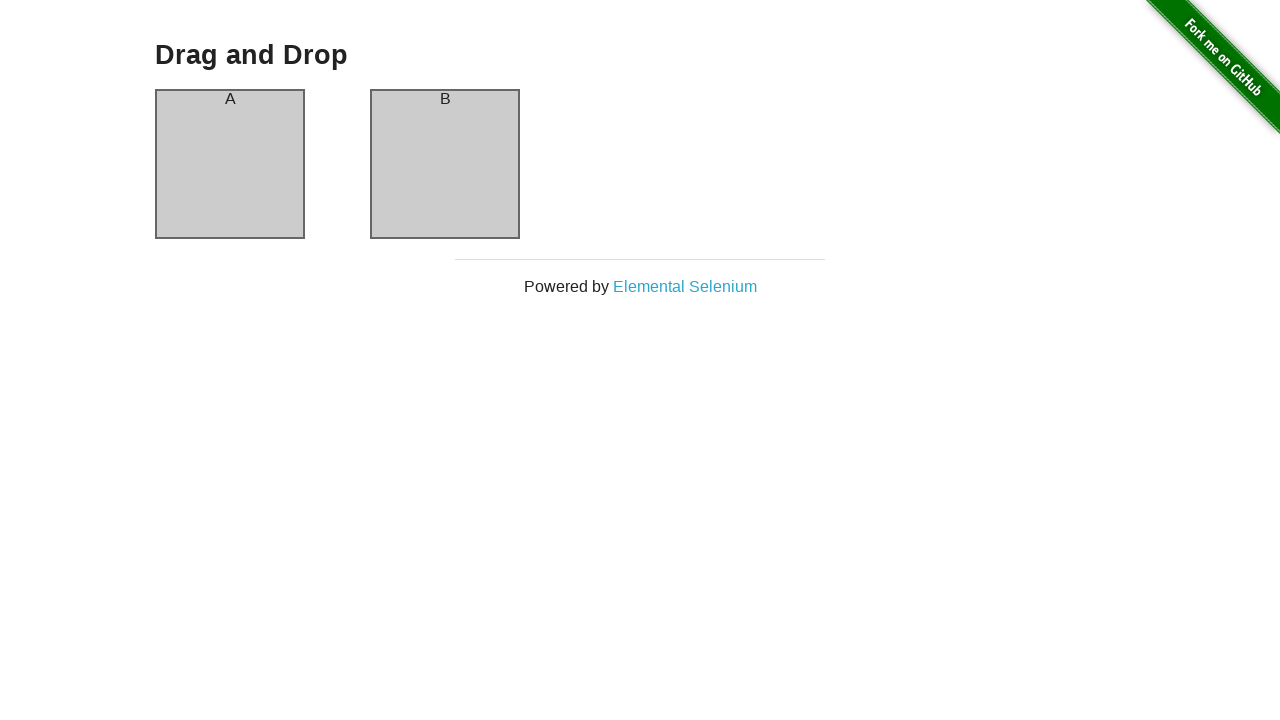

Located column A element
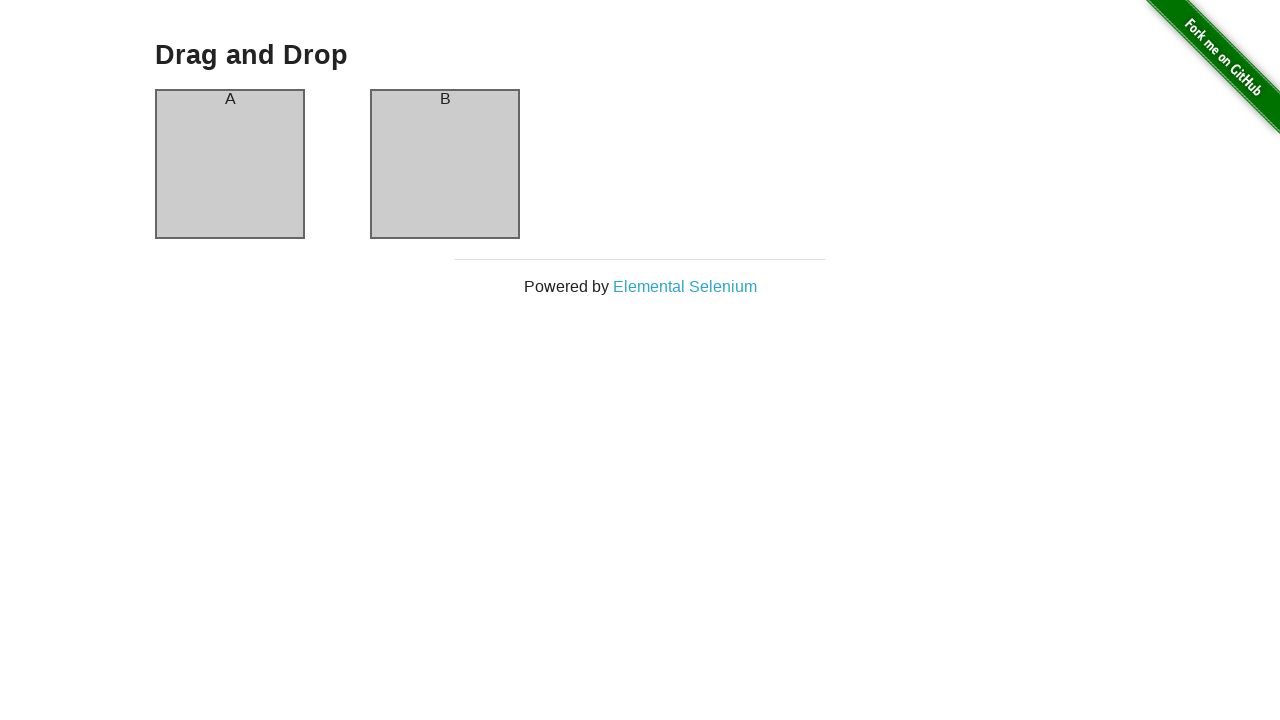

Located column B element
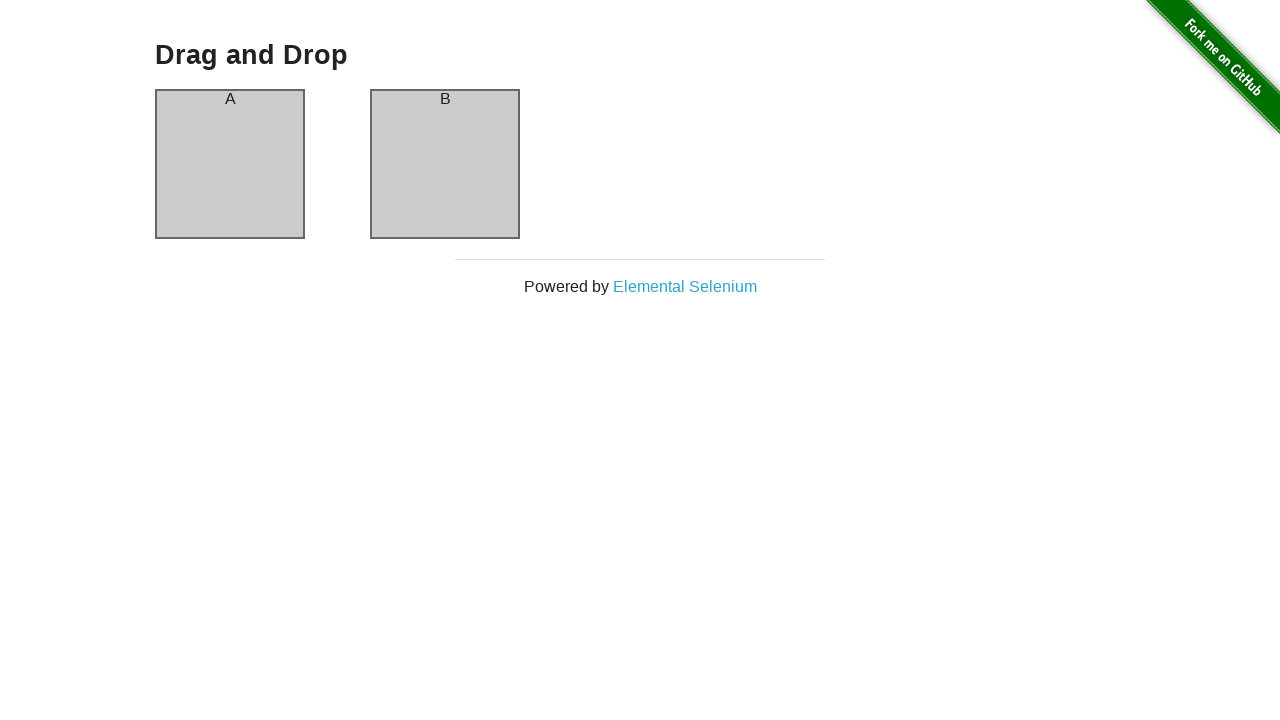

Dragged element from column A to column B at (445, 164)
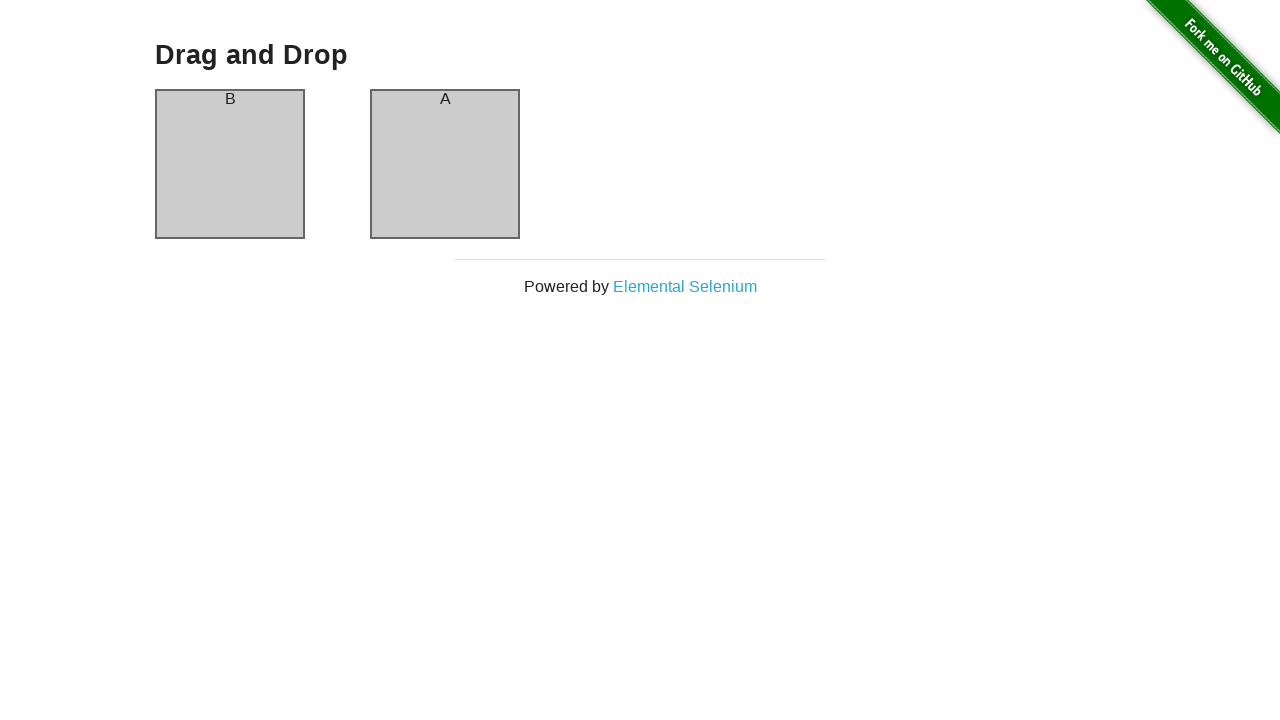

Waited for drag and drop action to complete
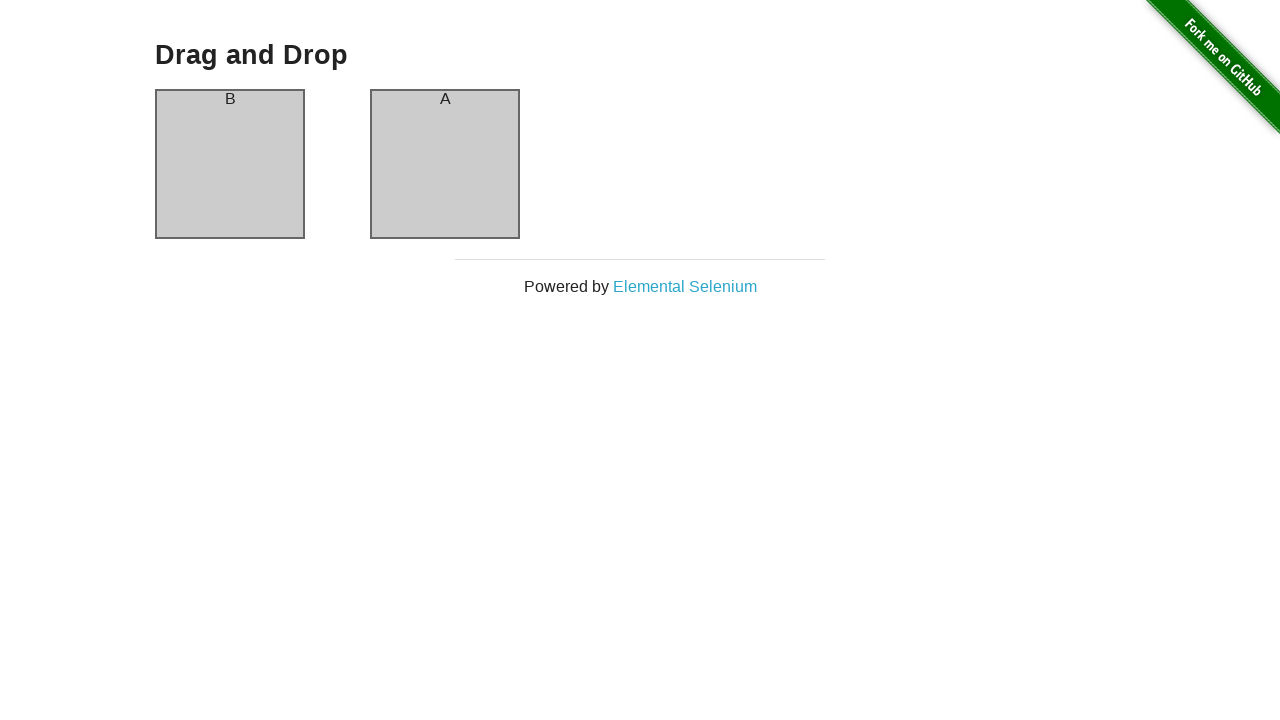

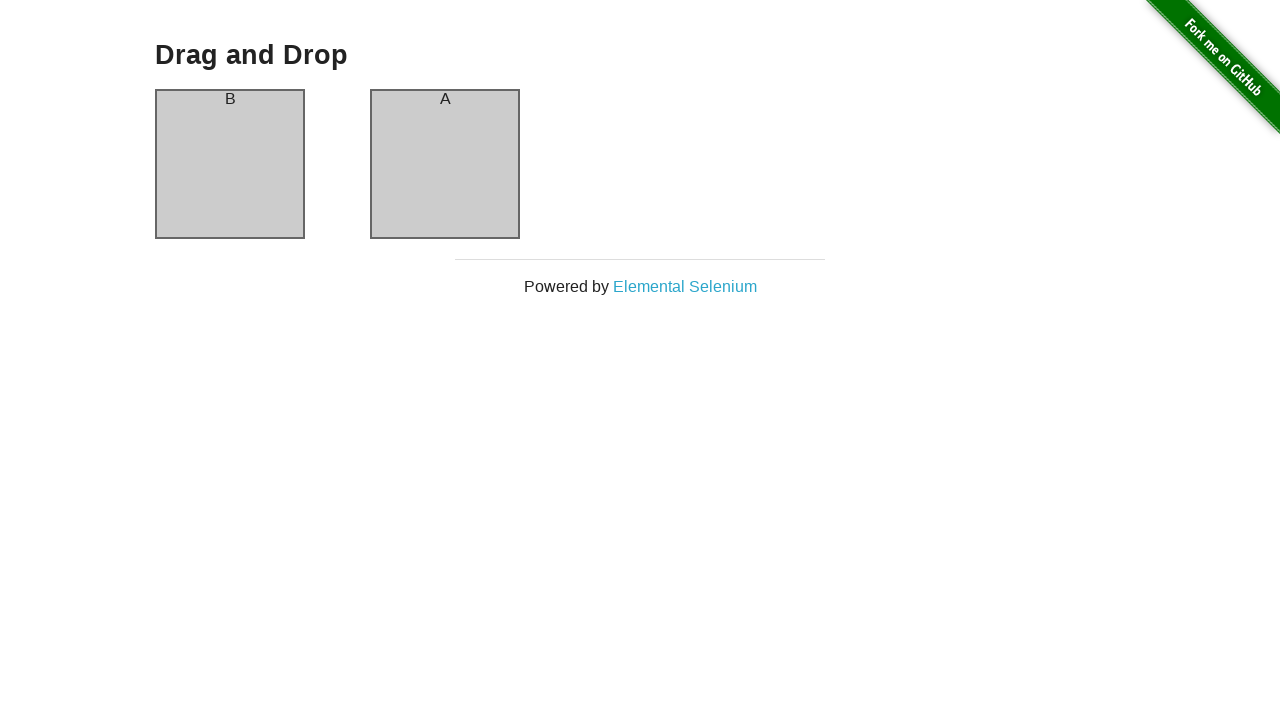